Tests dynamic controls by clicking to remove a checkbox, verifying the message, then enabling an input field and verifying it becomes enabled

Starting URL: https://the-internet.herokuapp.com/dynamic_controls

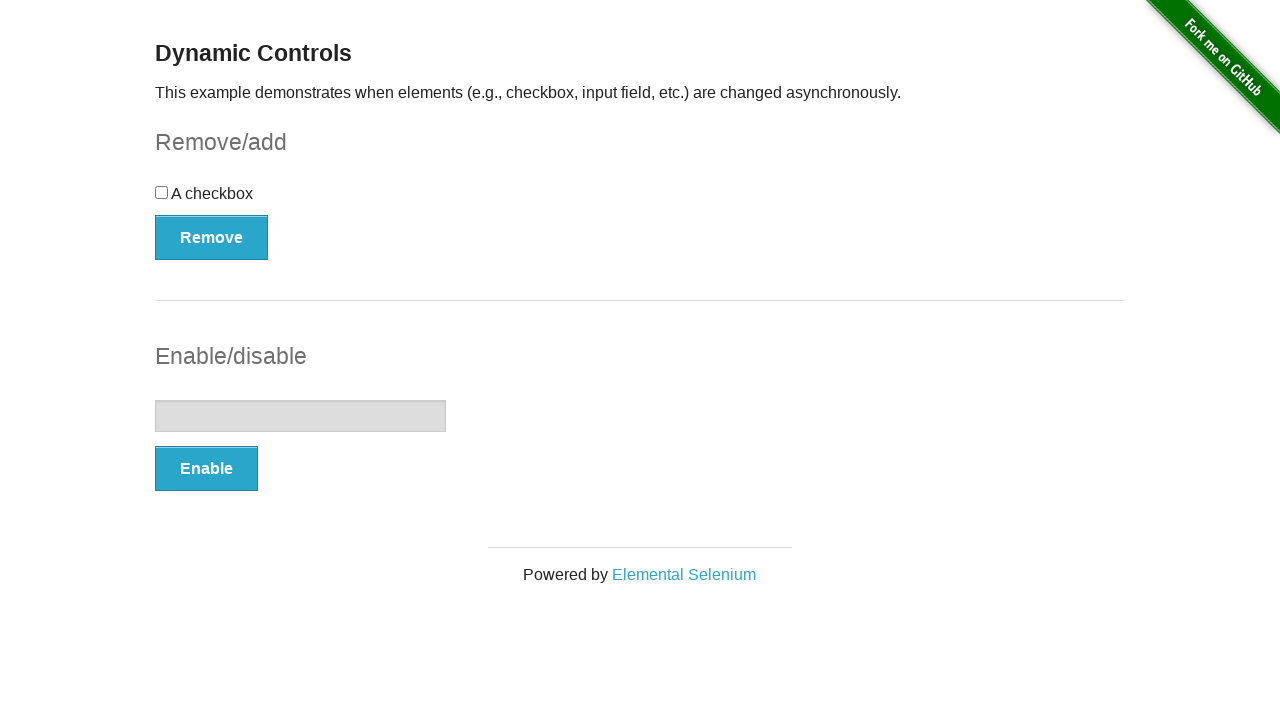

Navigated to dynamic controls page
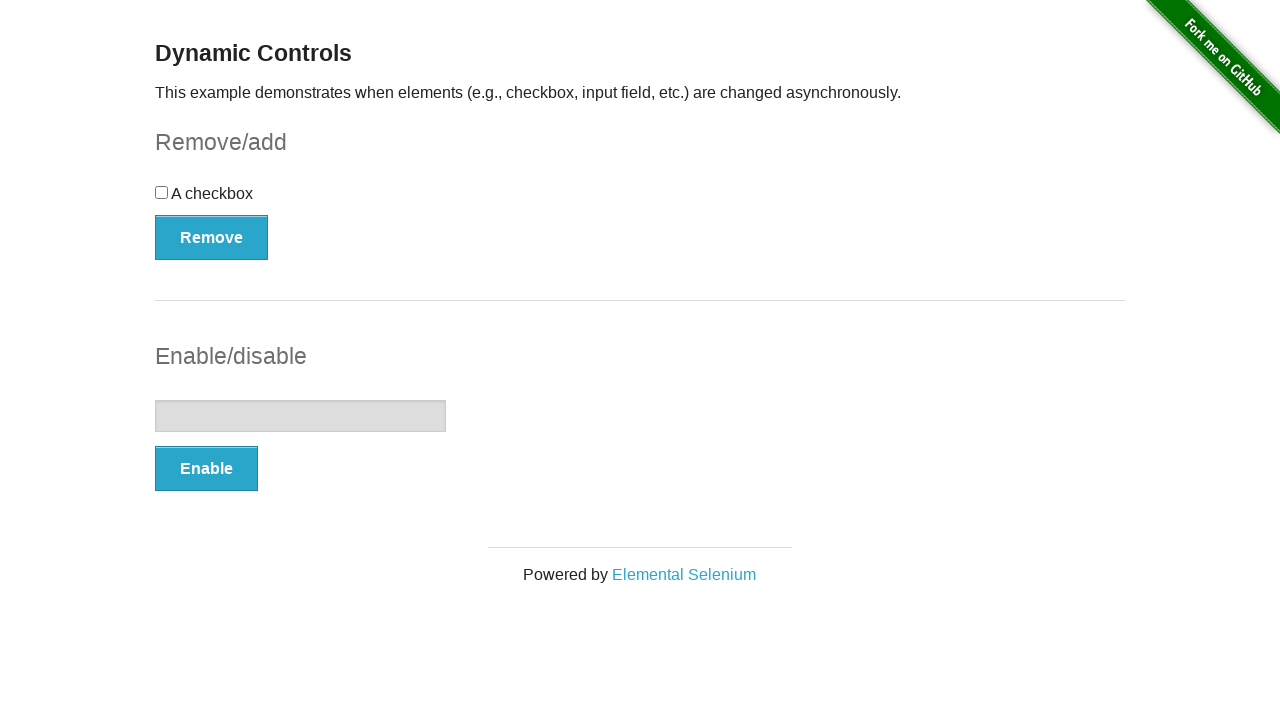

Clicked Remove button to remove checkbox at (212, 237) on [onclick='swapCheckbox()']
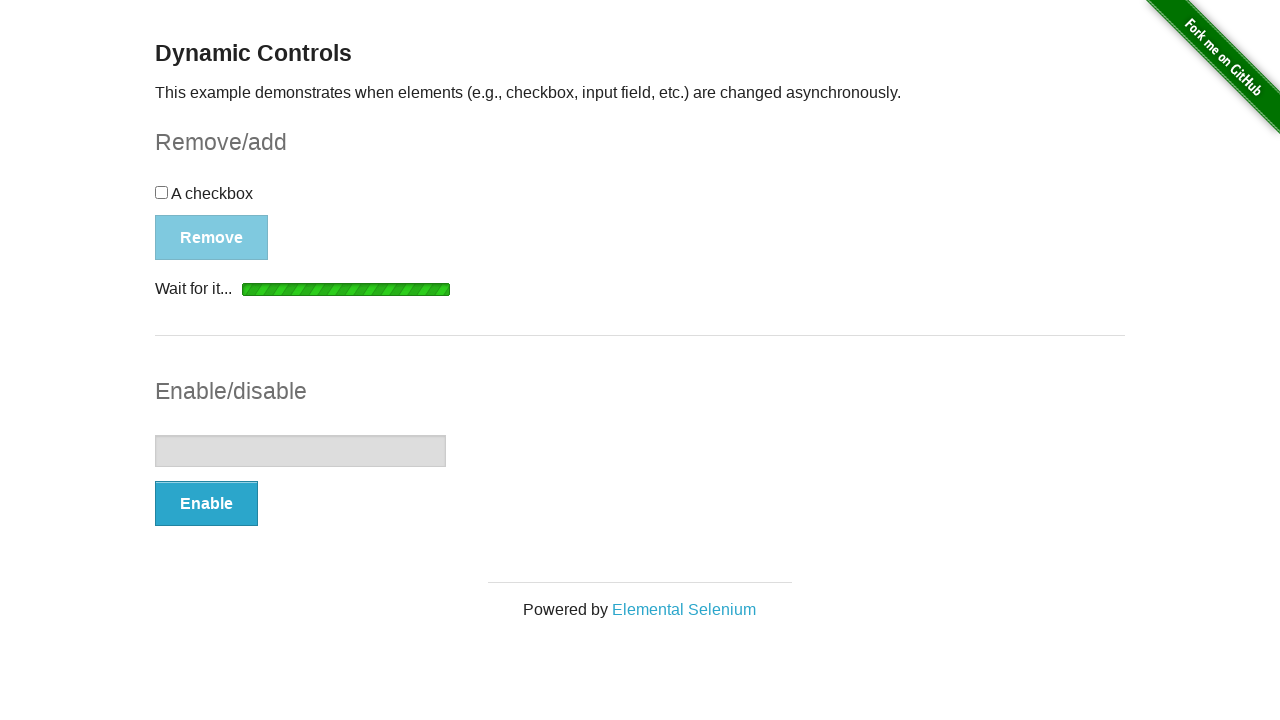

Message appeared after removing checkbox
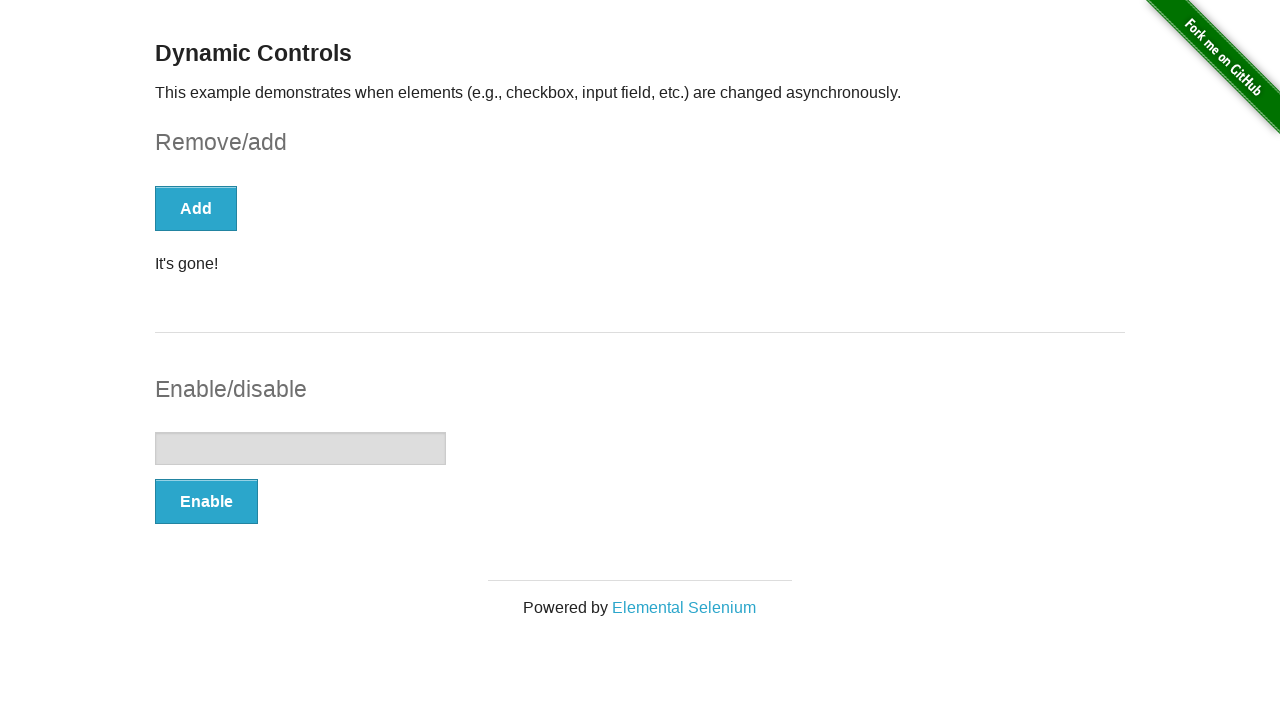

Remove button disappeared from DOM
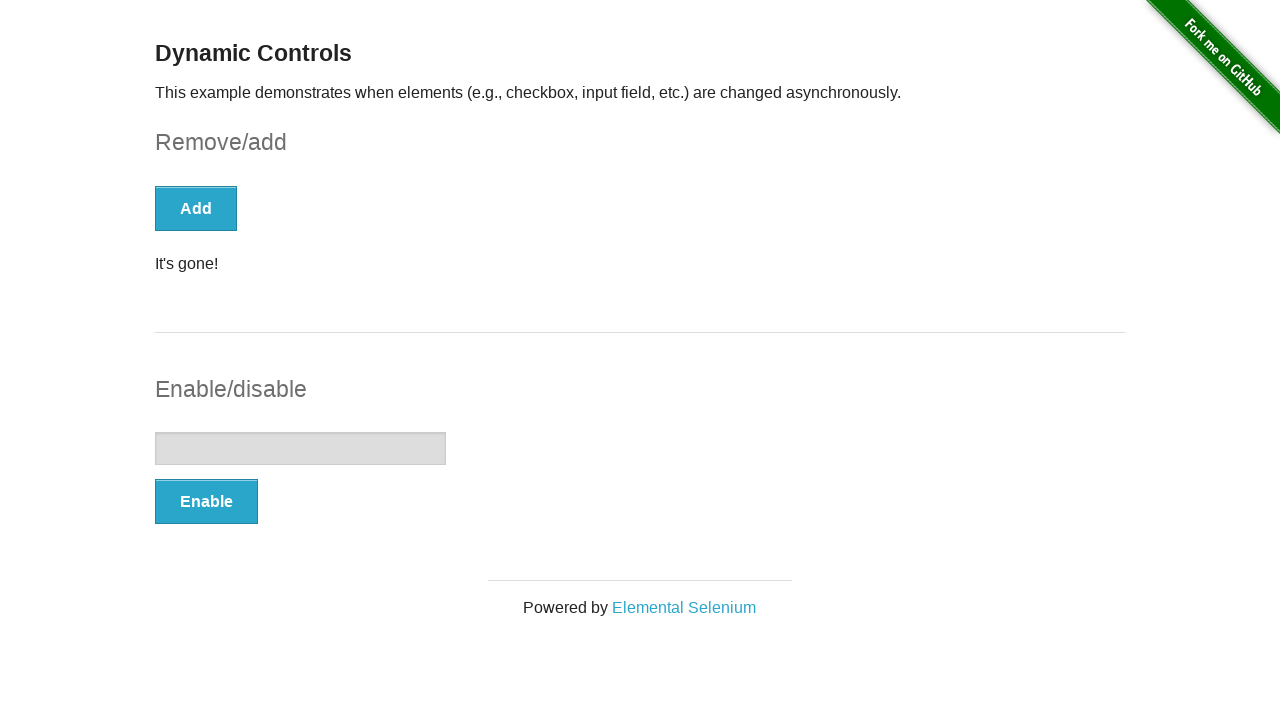

Input field is visible
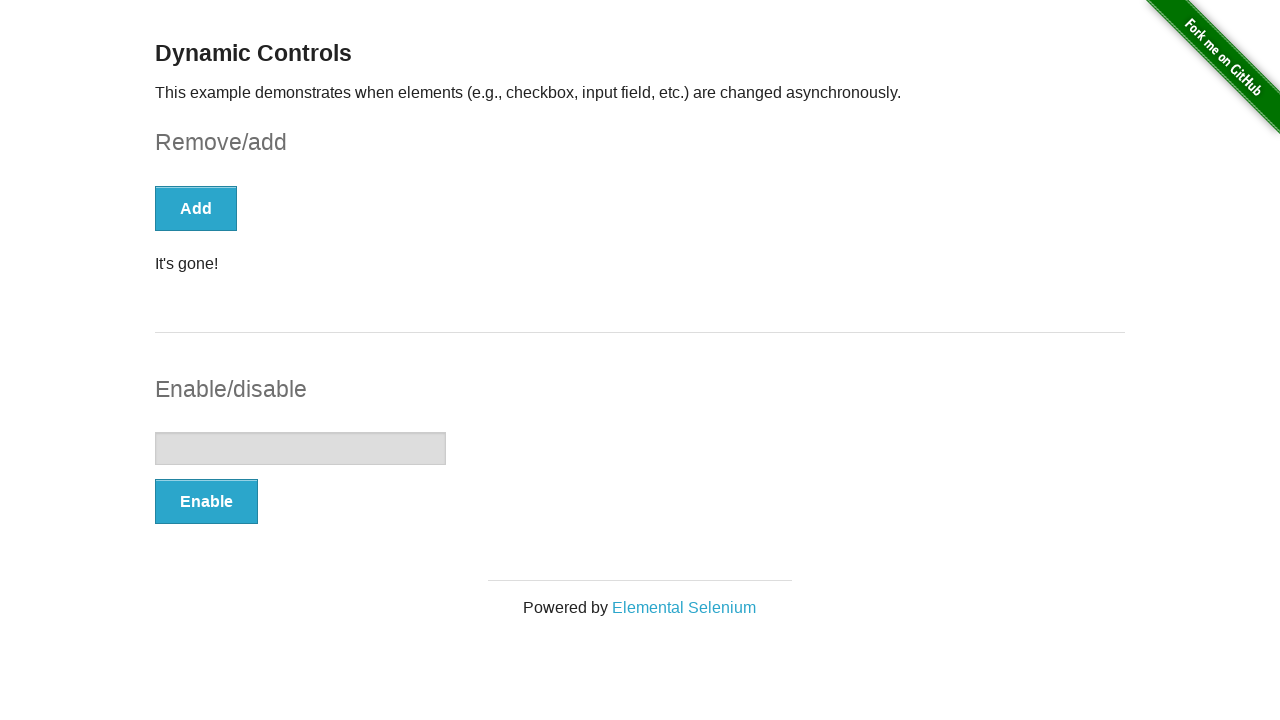

Verified input field is disabled
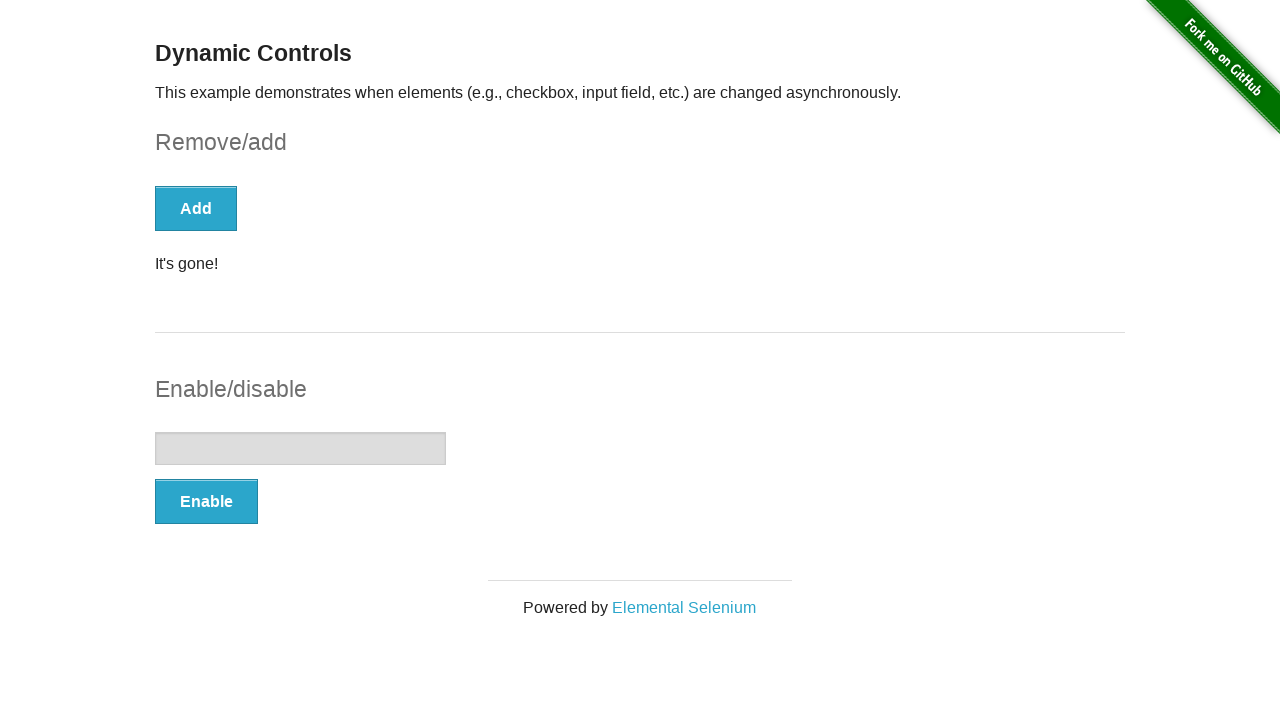

Clicked Enable button to enable input field at (206, 501) on [onclick='swapInput()']
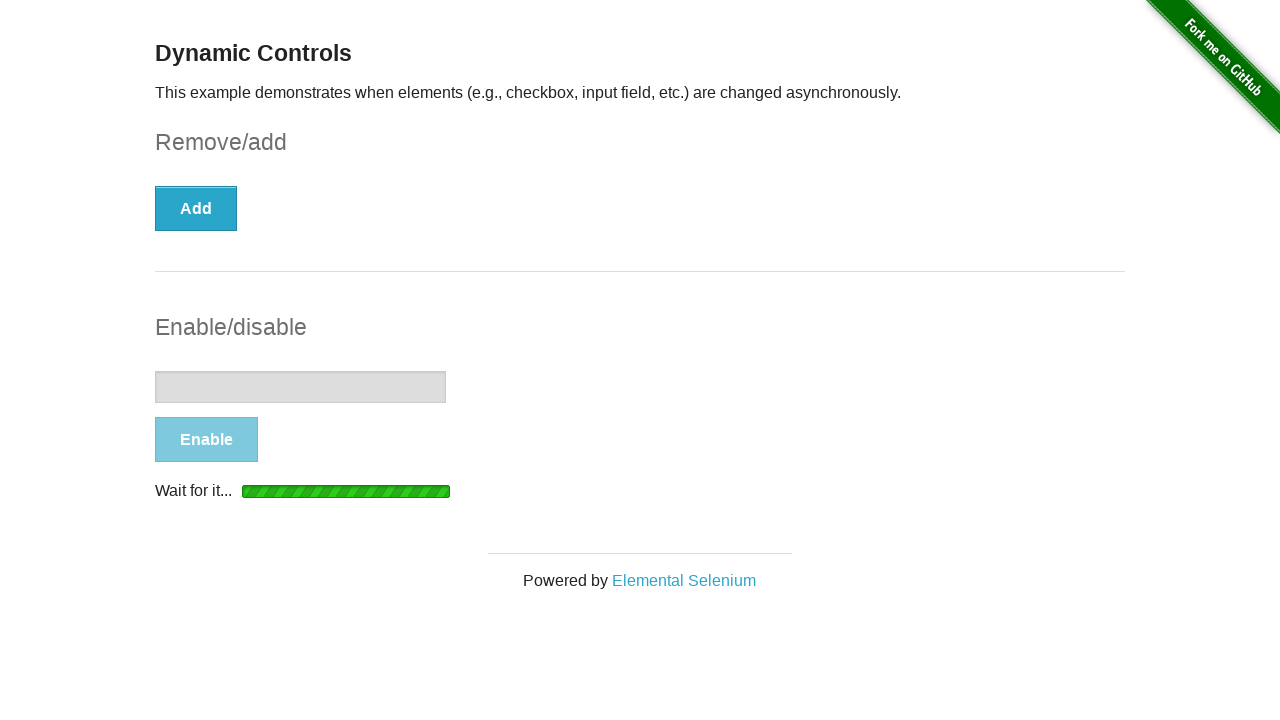

Verified enabled message appeared
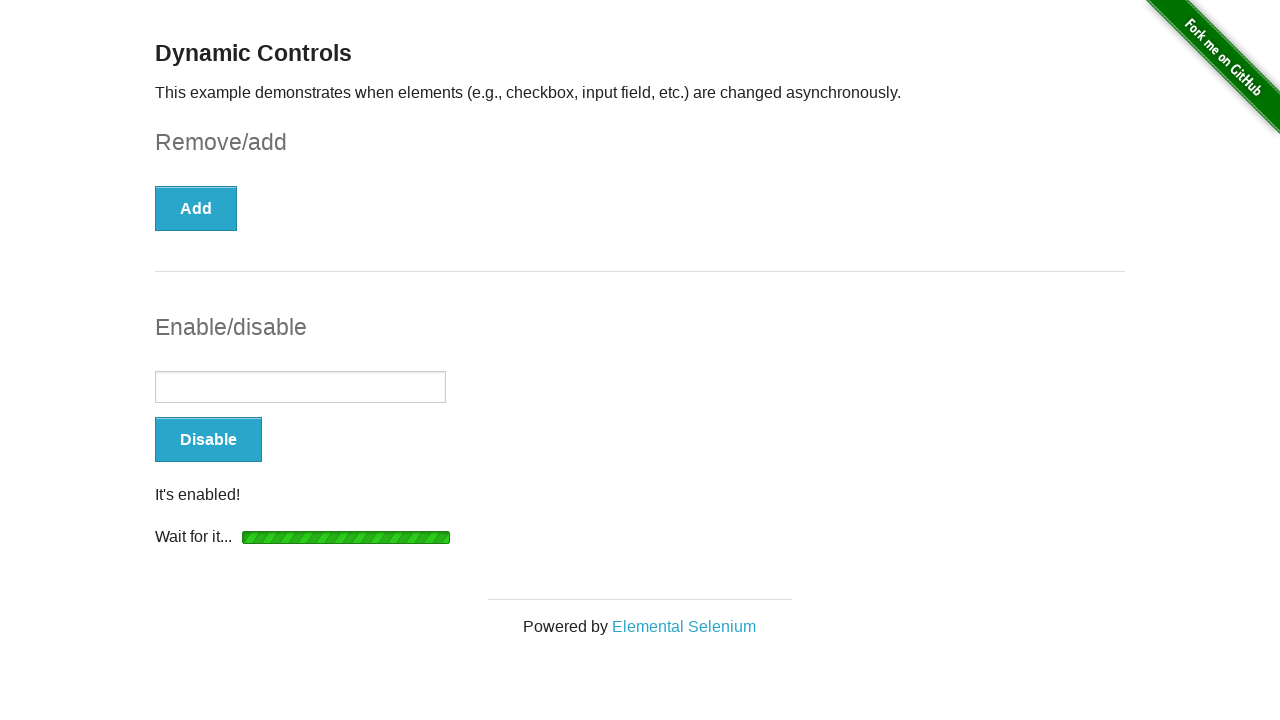

Verified input field is now enabled
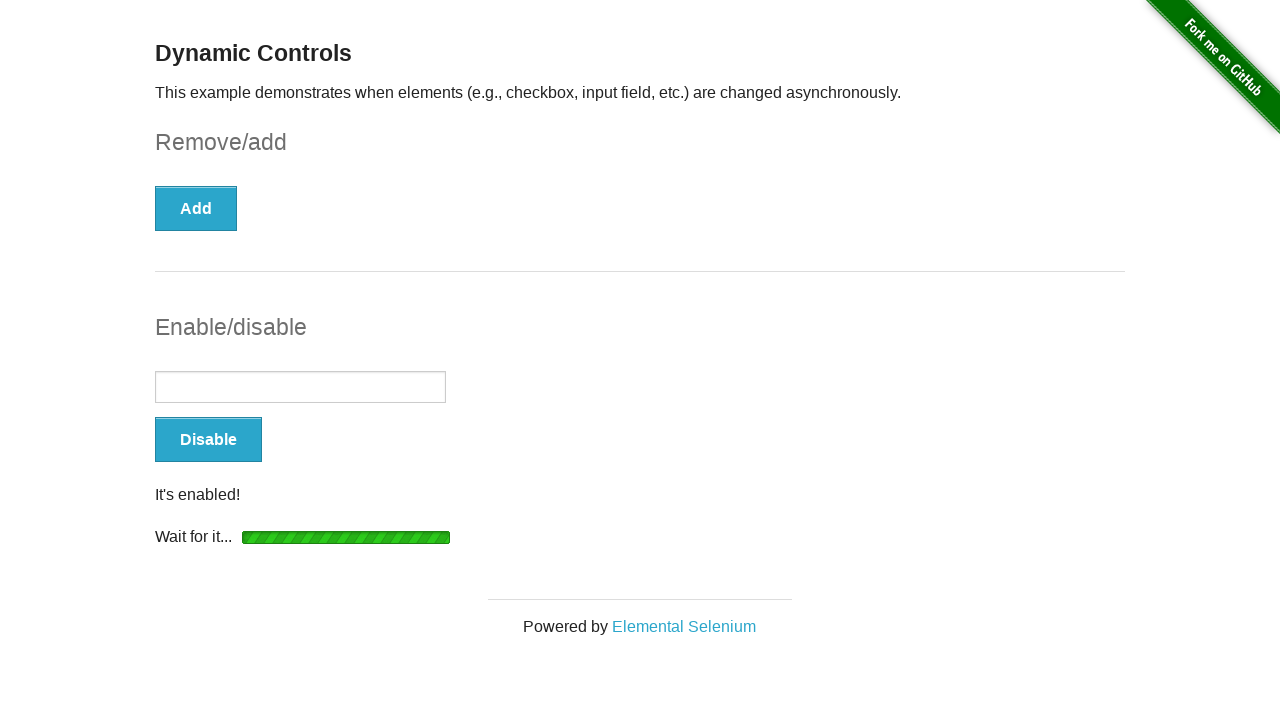

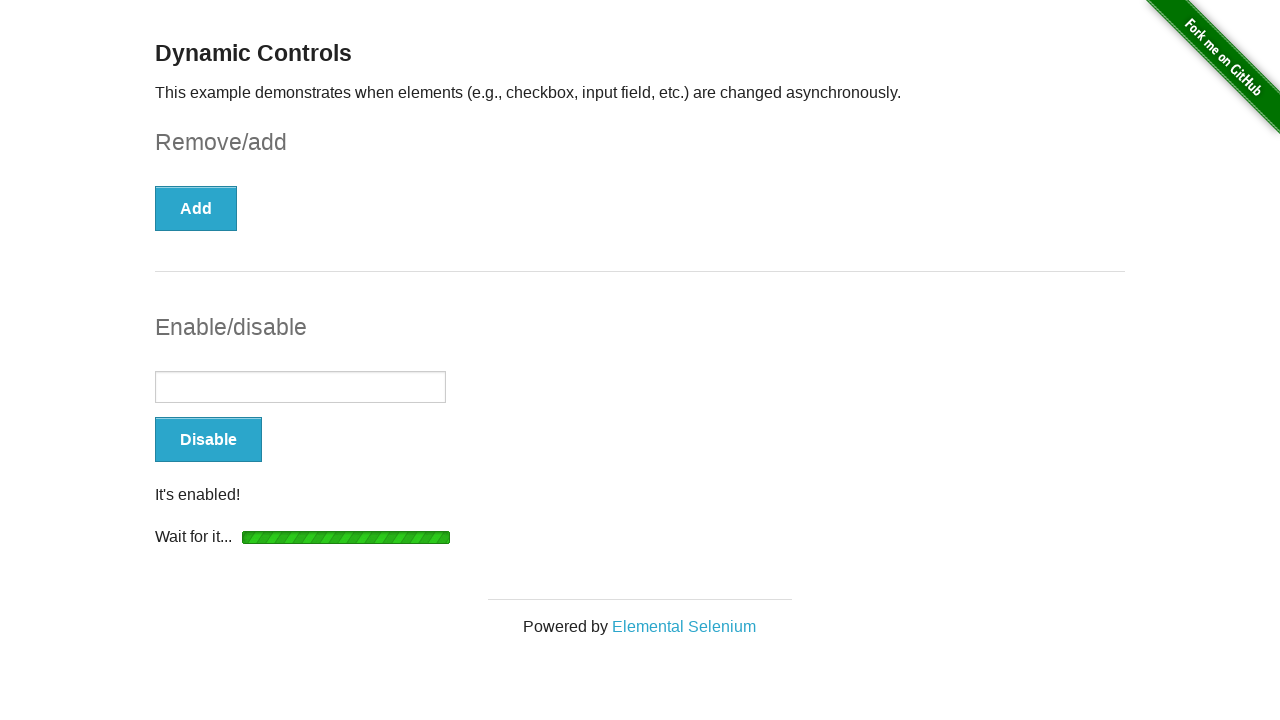